Tests selecting single options from a dropdown using different methods: by index, value, and visible text

Starting URL: https://eviltester.github.io/supportclasses/

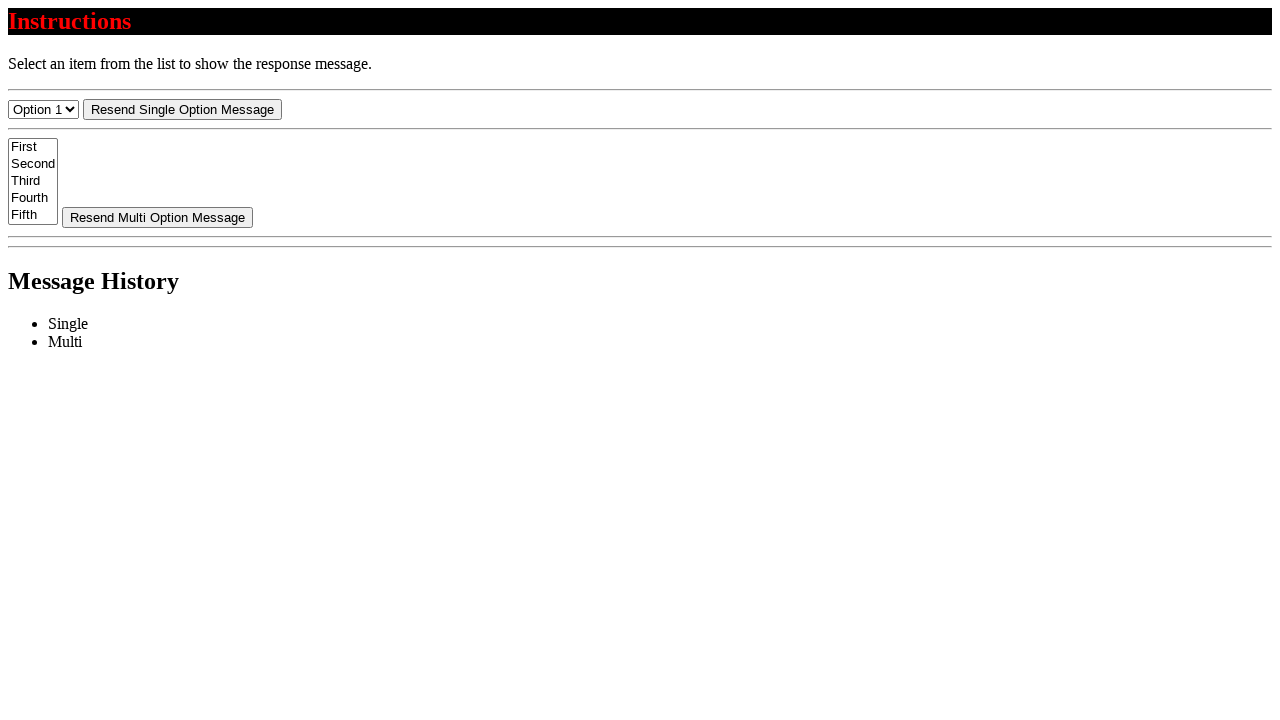

Located the select menu element with id 'select-menu'
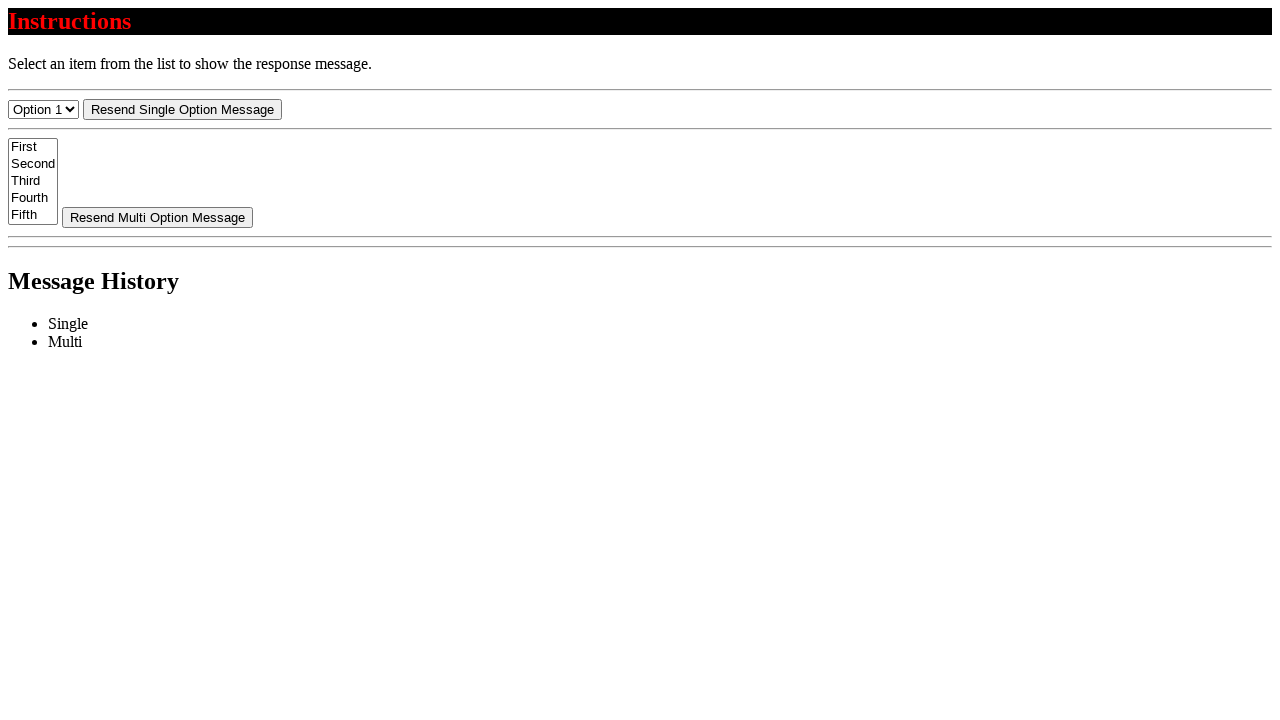

Selected option at index 0 from the dropdown on #select-menu
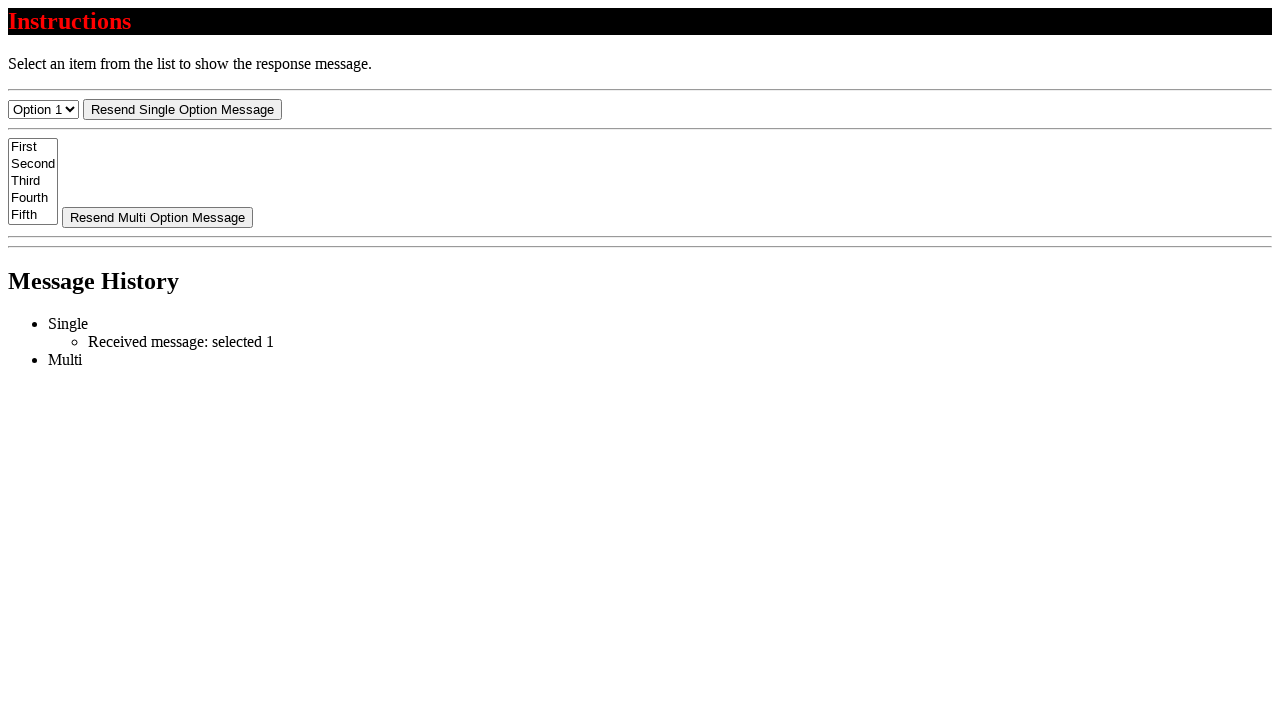

Retrieved the text content of the selected option
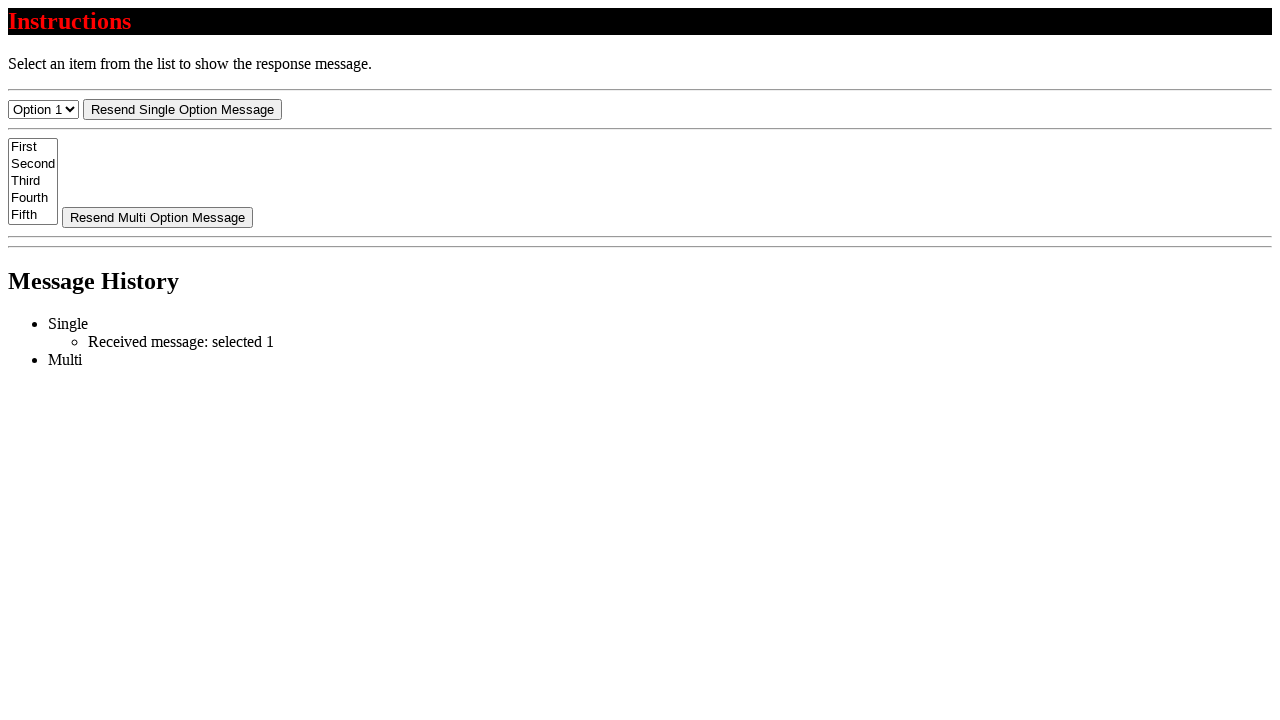

Verified that 'Option 1' is selected
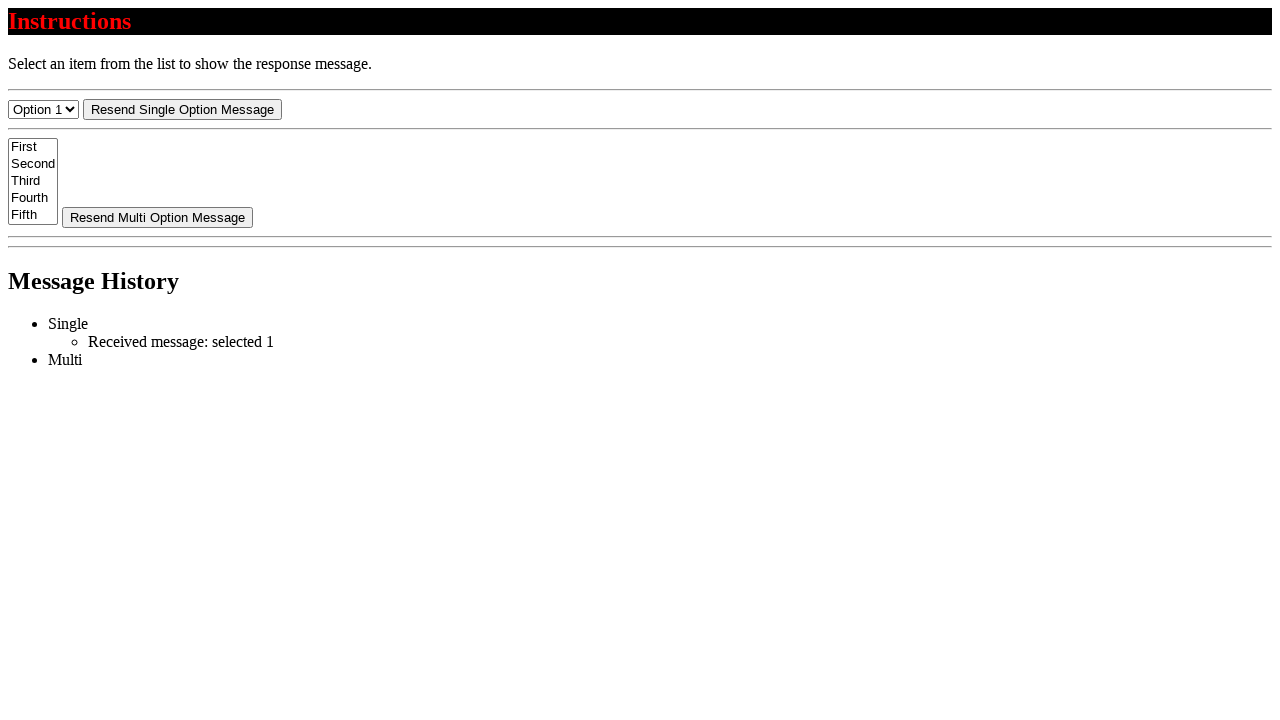

Selected option at index 1 from the dropdown on #select-menu
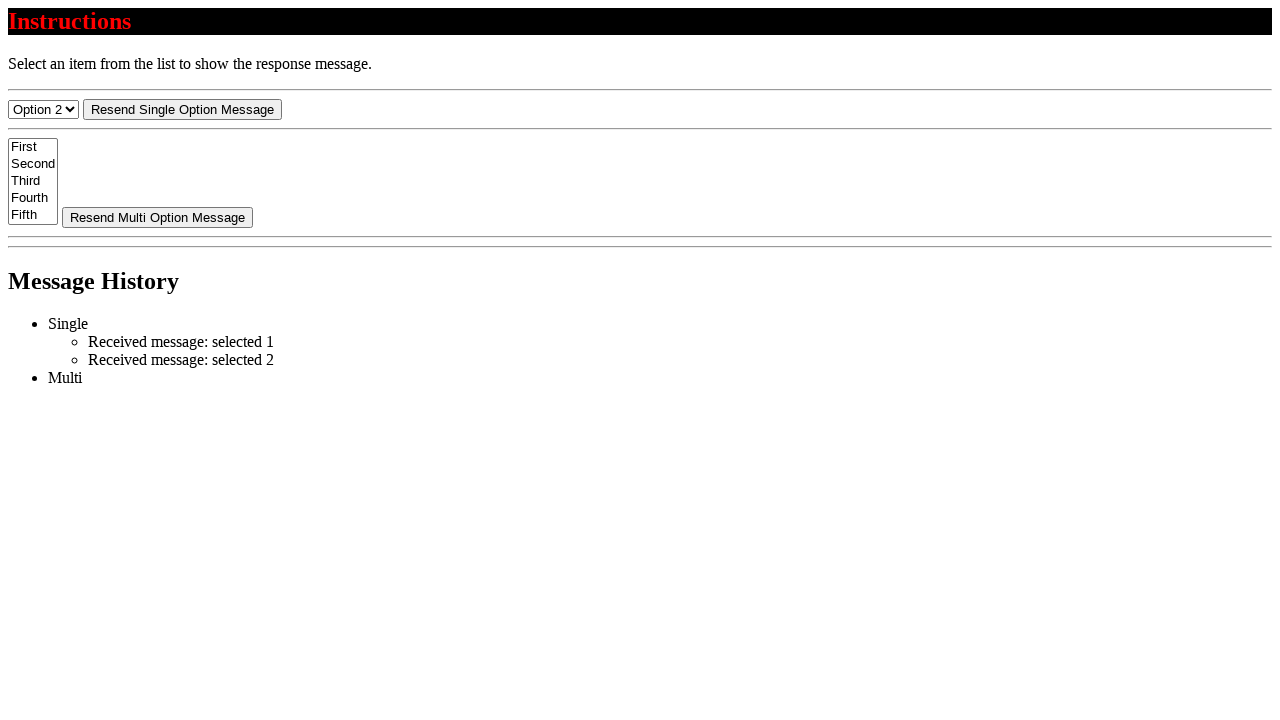

Retrieved the text content of the newly selected option
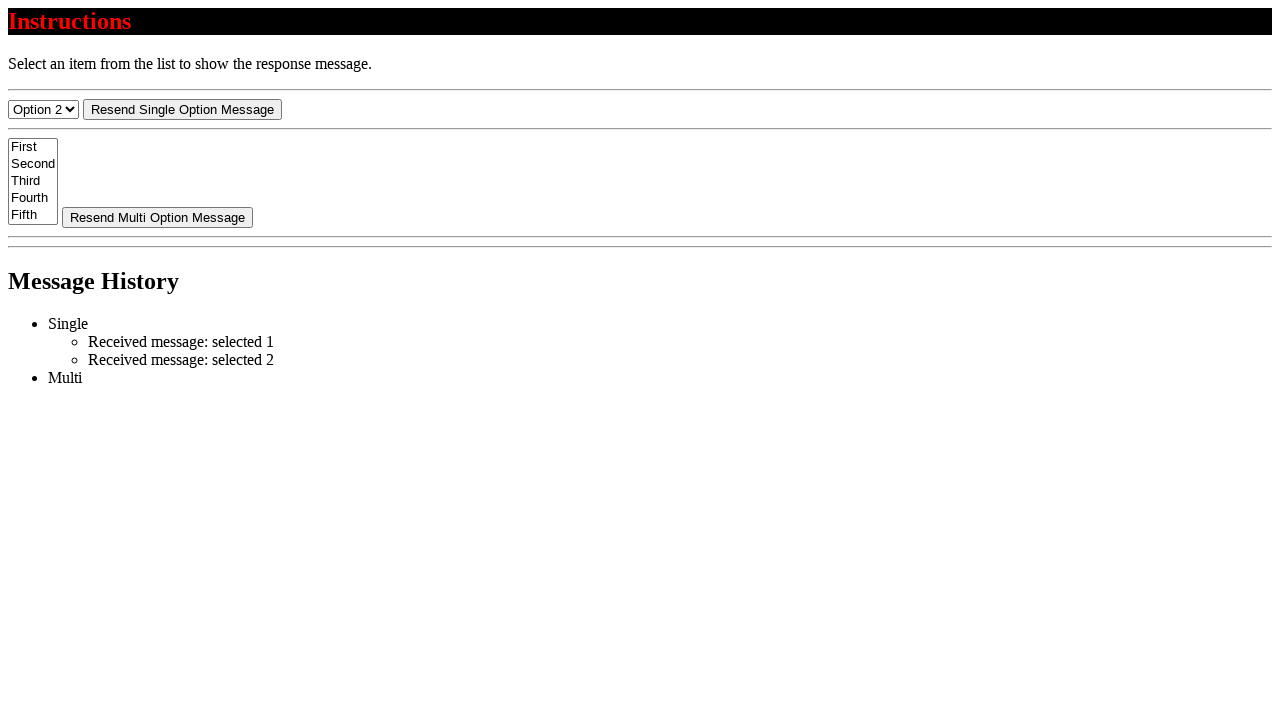

Verified that 'Option 2' is selected
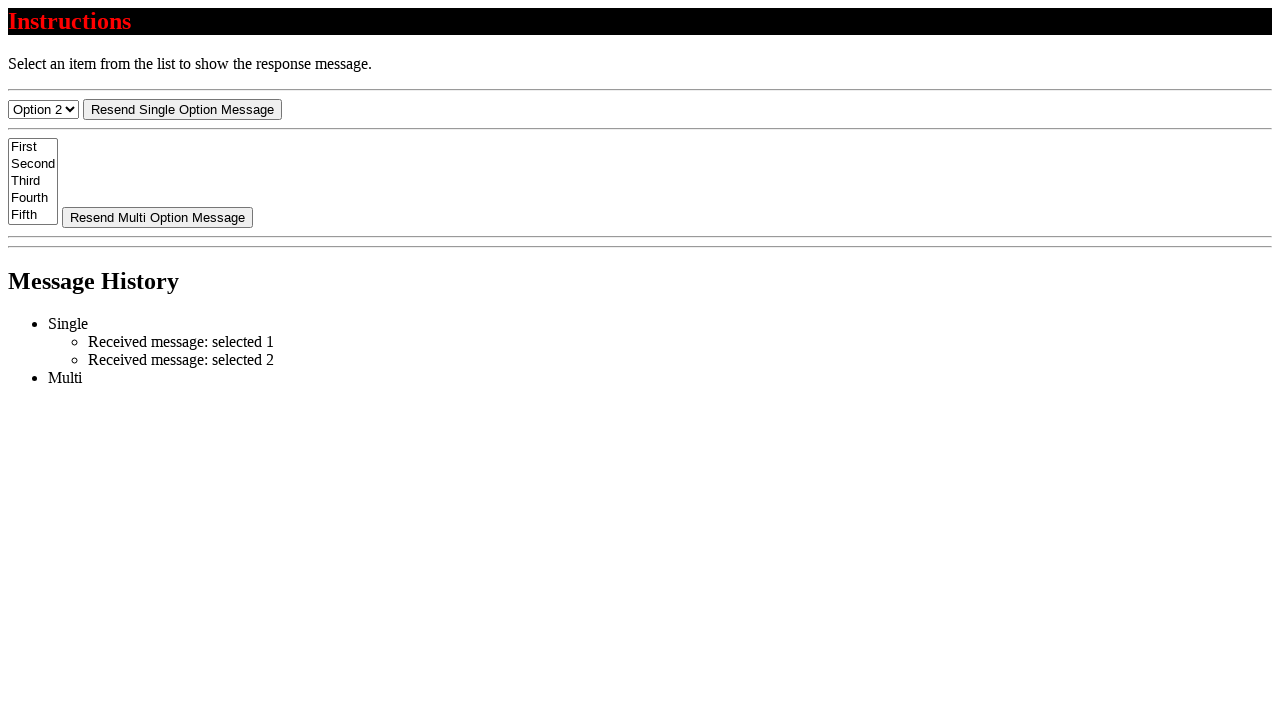

Selected option with value '1' from the dropdown on #select-menu
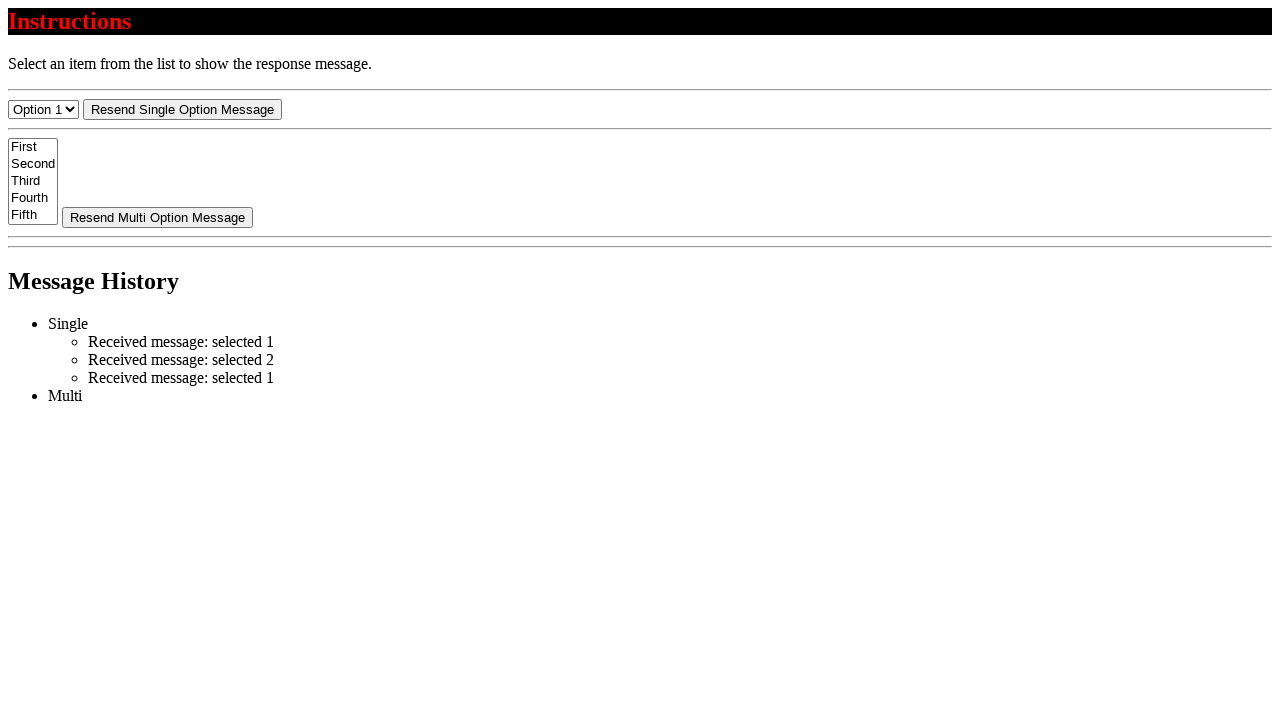

Retrieved the text content of the selected option
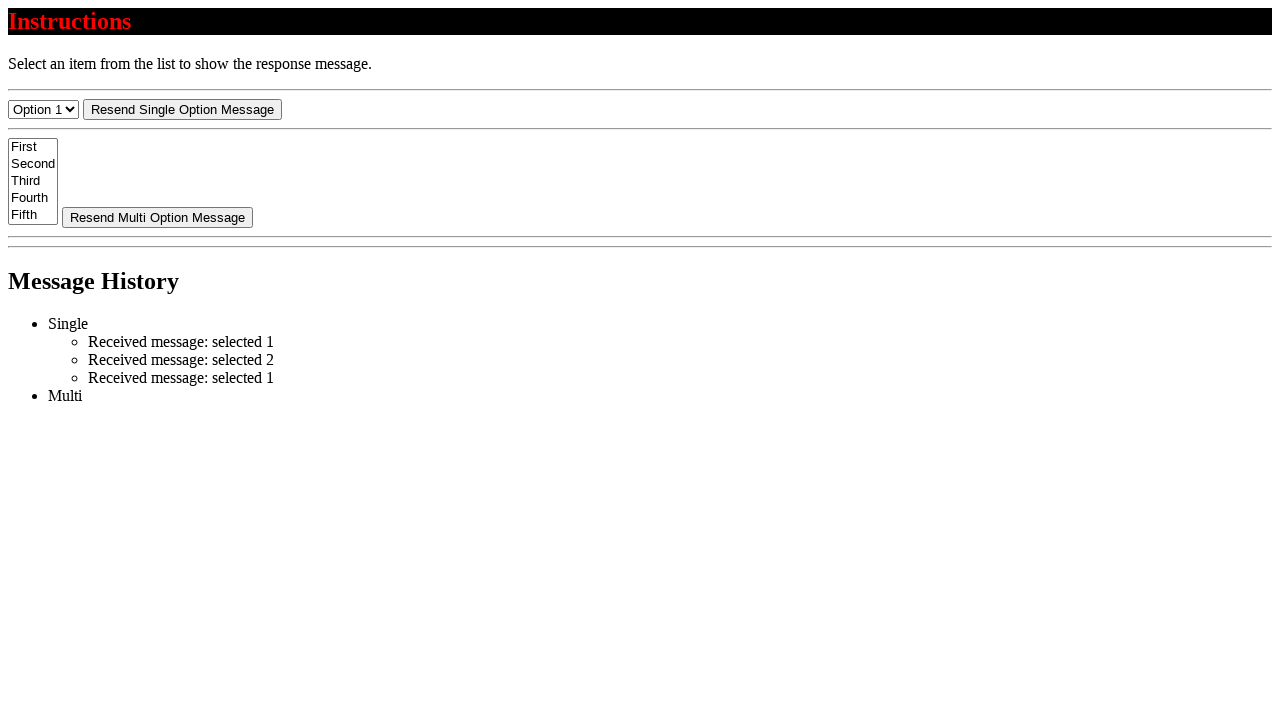

Verified that 'Option 1' is selected by value
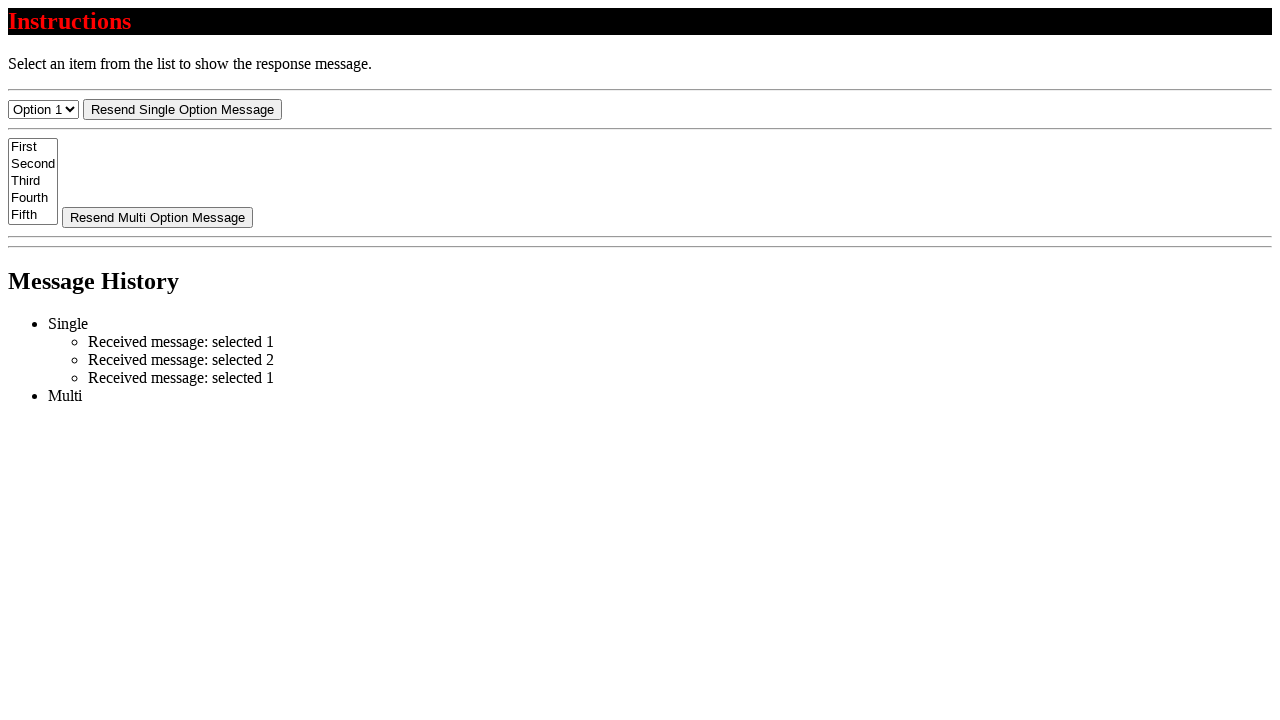

Selected 'Option 3' by its visible text label on #select-menu
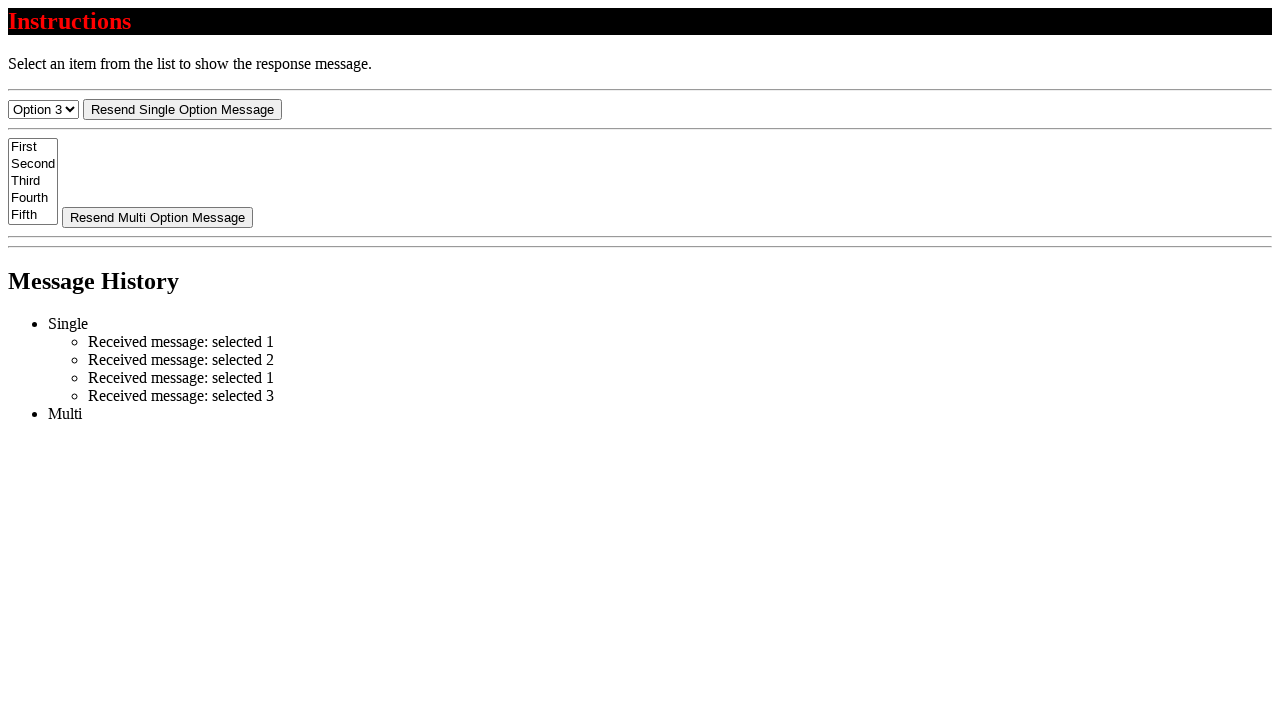

Retrieved the value of the selected option
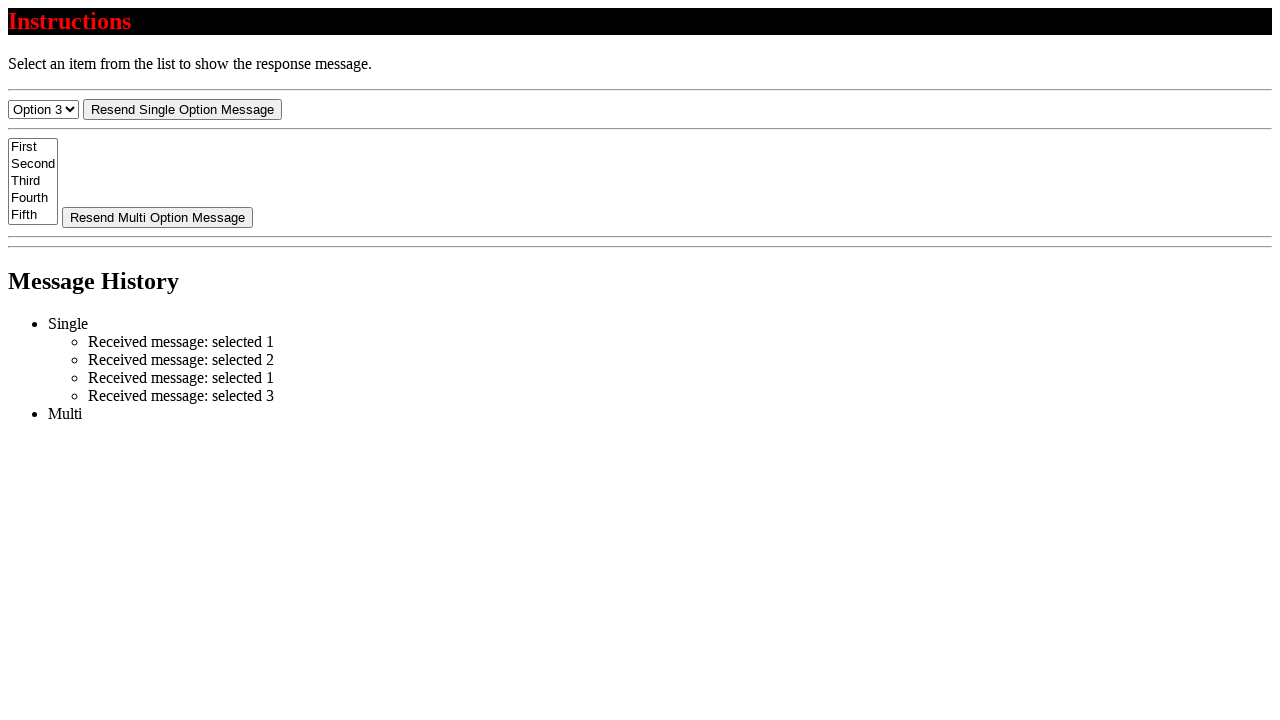

Verified that the selected option has value '3'
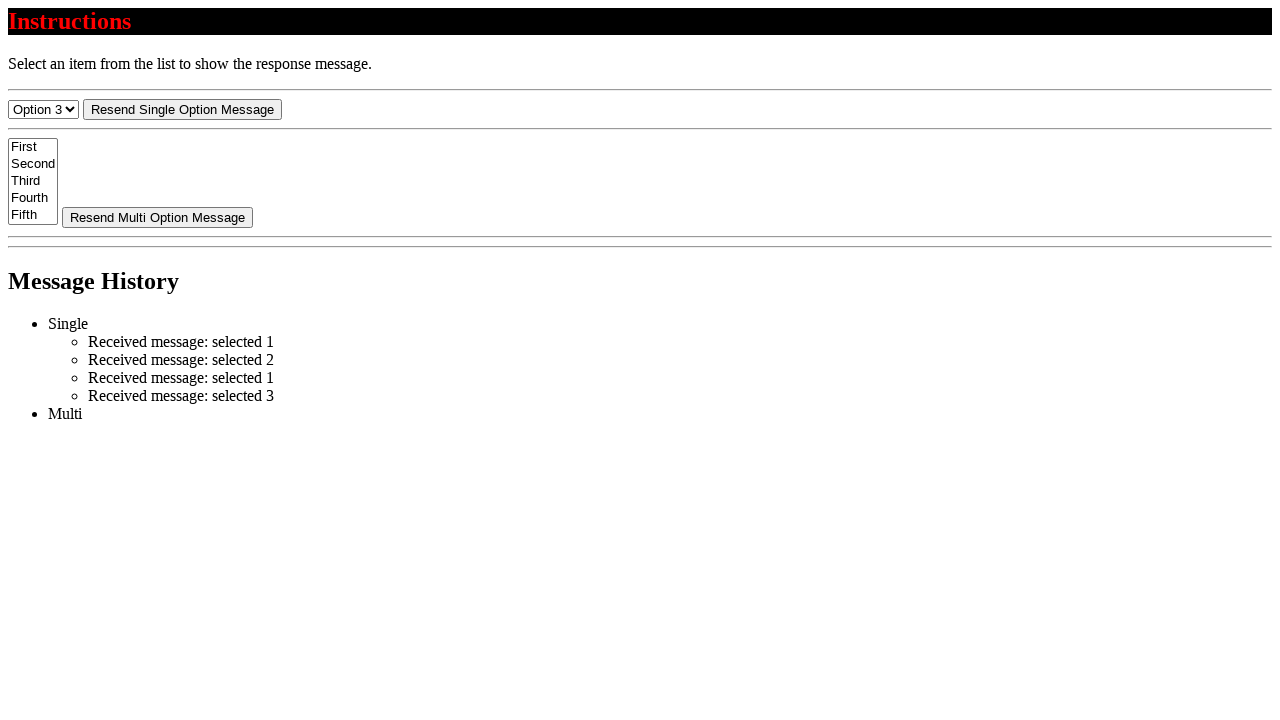

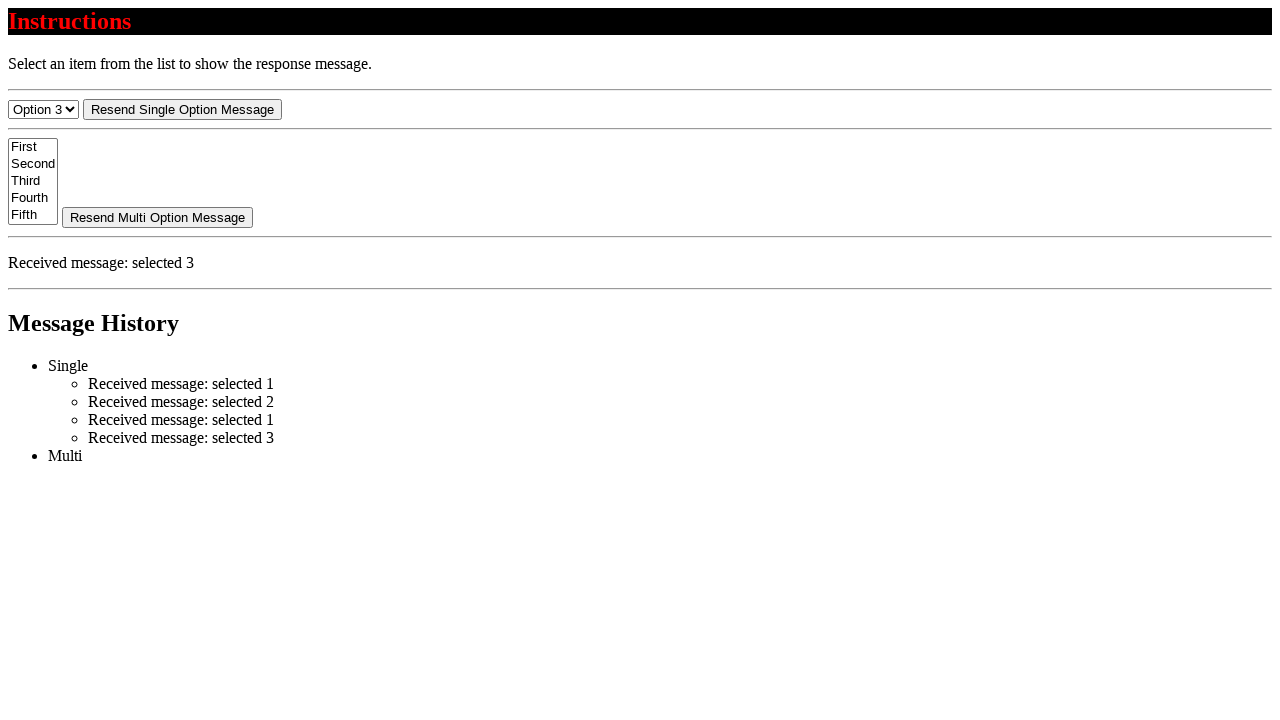